Tests a registration form by filling in first name, last name, and email fields, then submitting the form and verifying successful registration message

Starting URL: http://suninjuly.github.io/registration1.html

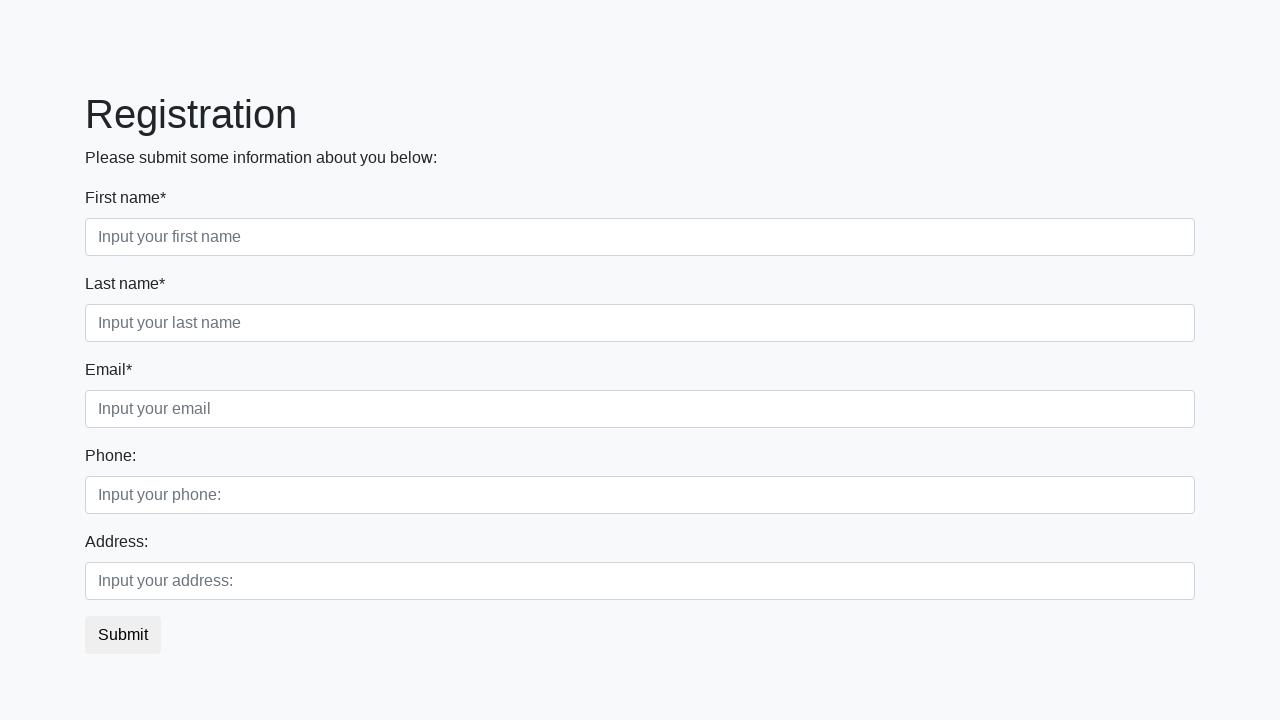

Filled first name field with 'Andruxa' on input.form-control.first[placeholder="Input your first name"]
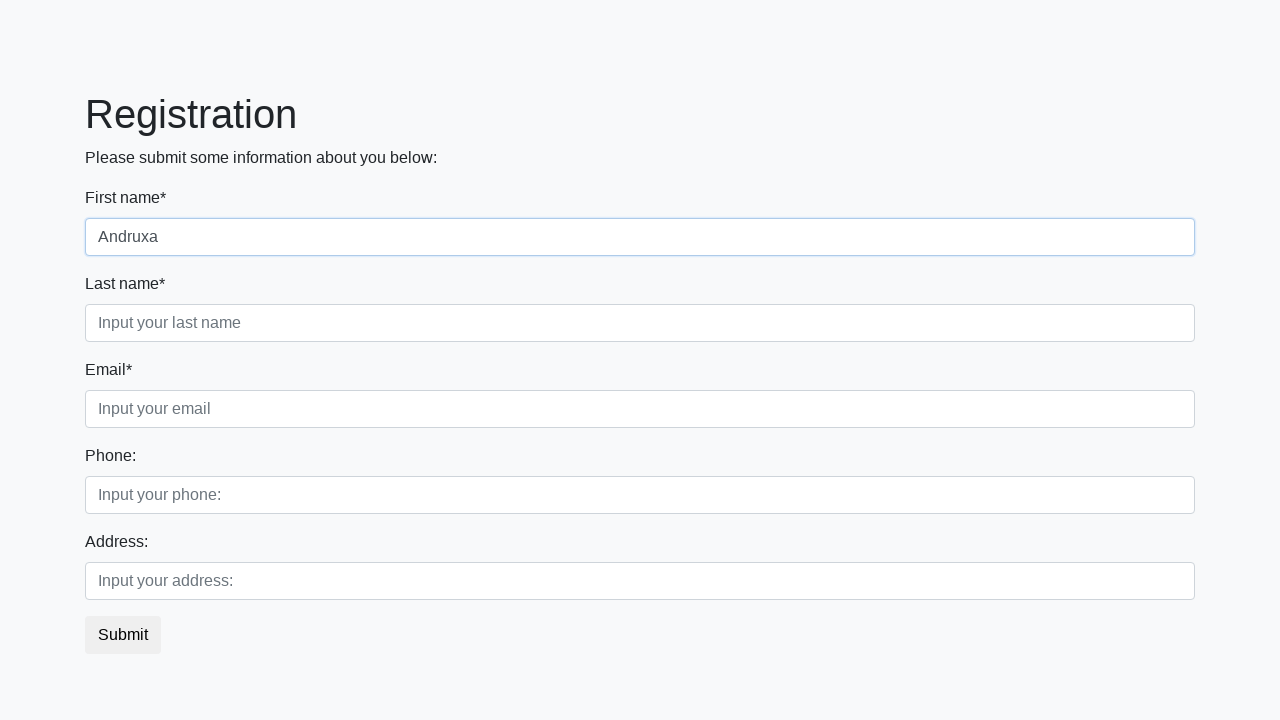

Filled last name field with 'Solo' on input.form-control.second[placeholder="Input your last name"]
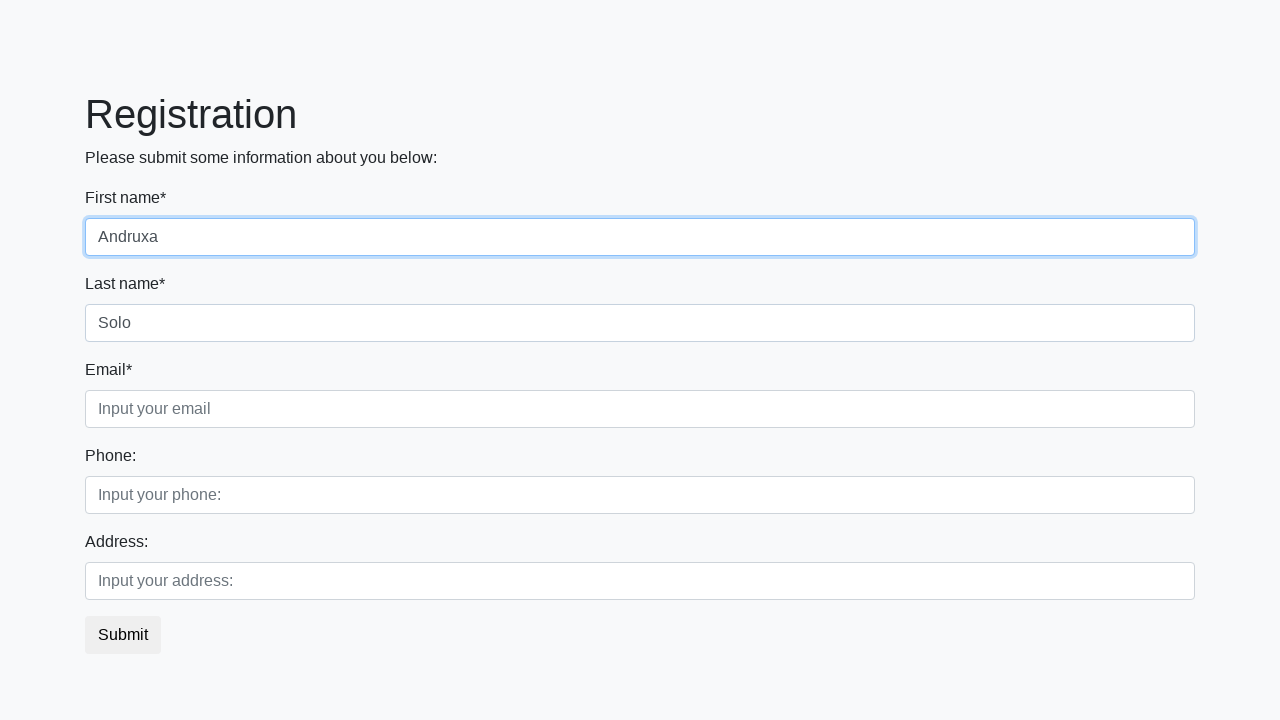

Filled email field with '111@andrey.test' on input.form-control.third[placeholder="Input your email"]
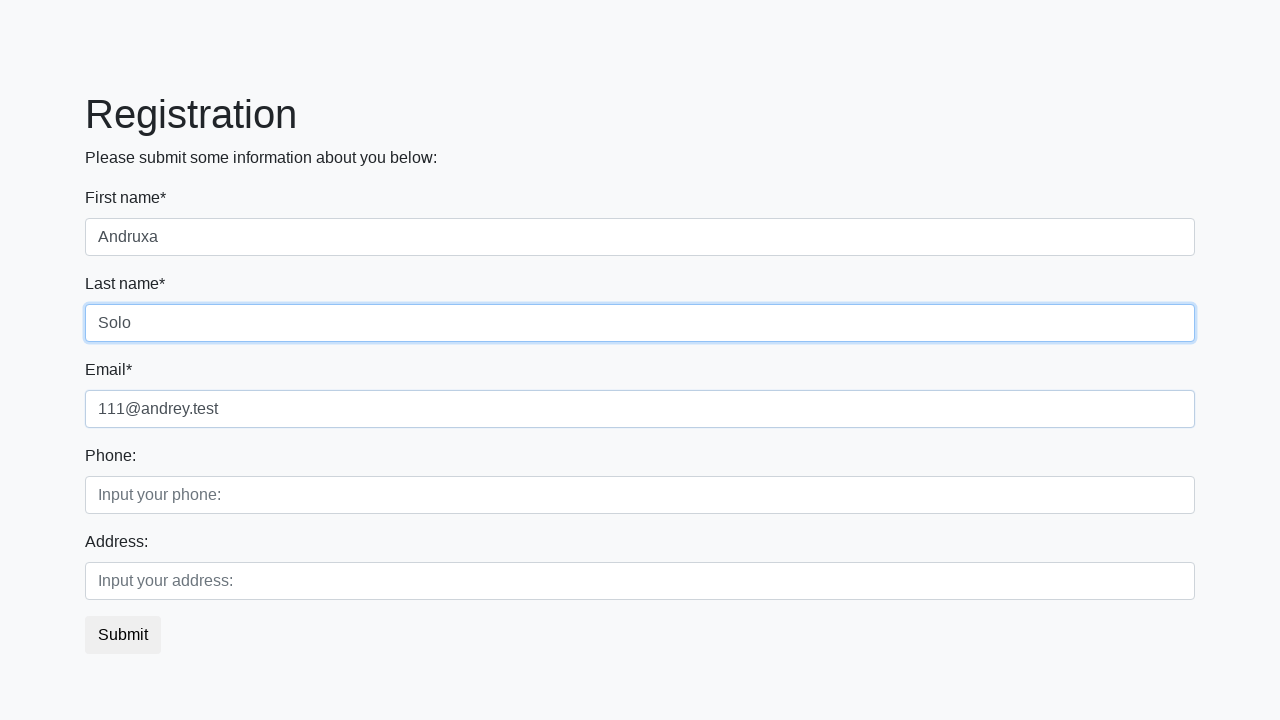

Clicked submit button to submit registration form at (123, 635) on button.btn
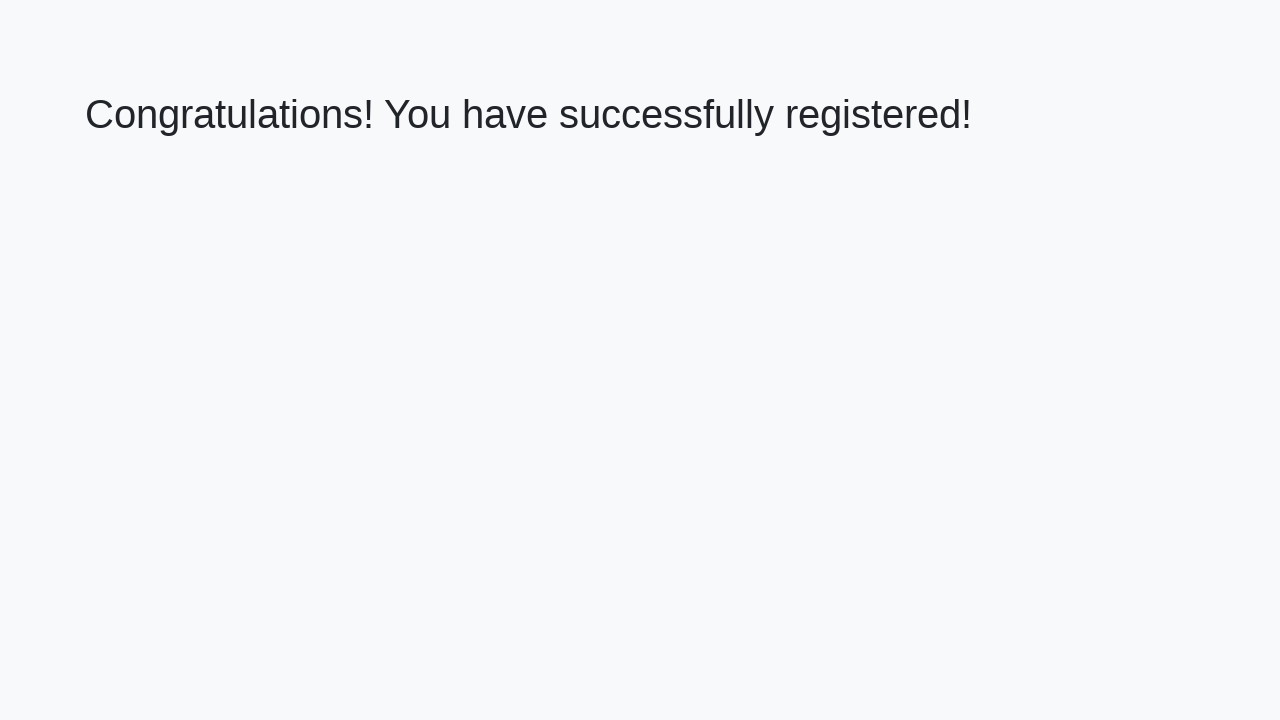

Success page loaded with h1 element
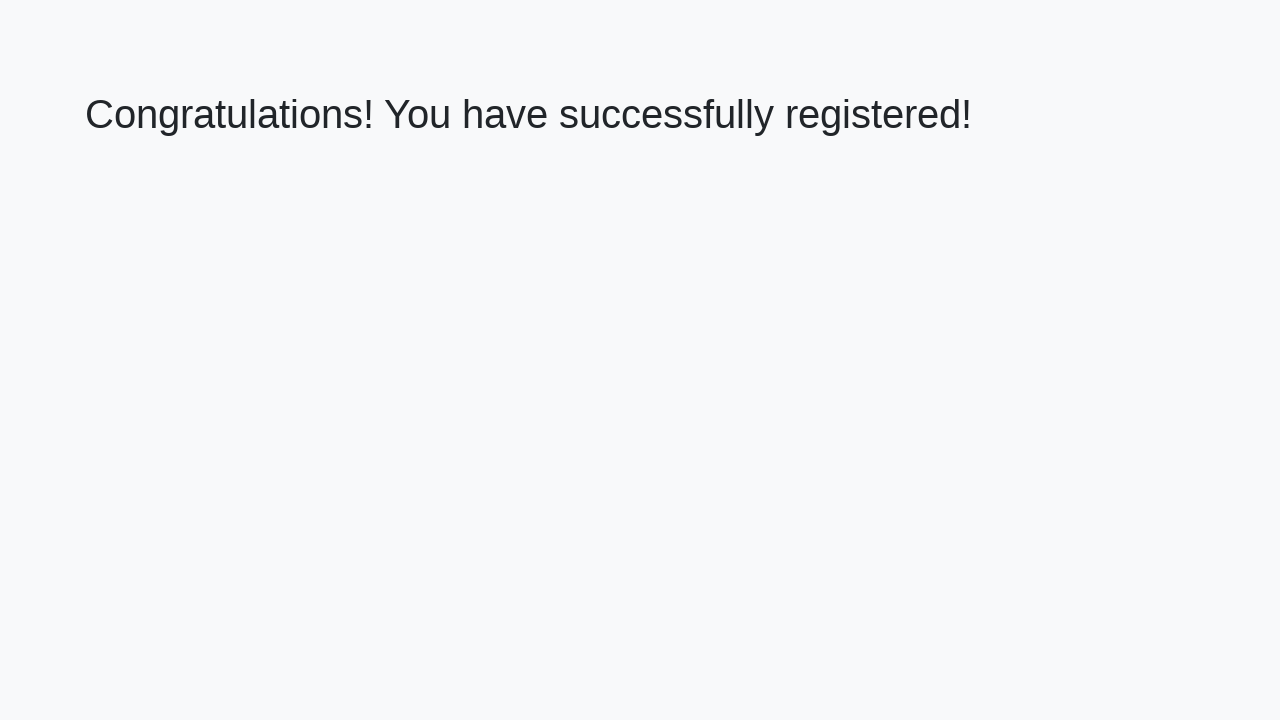

Retrieved success message: 'Congratulations! You have successfully registered!'
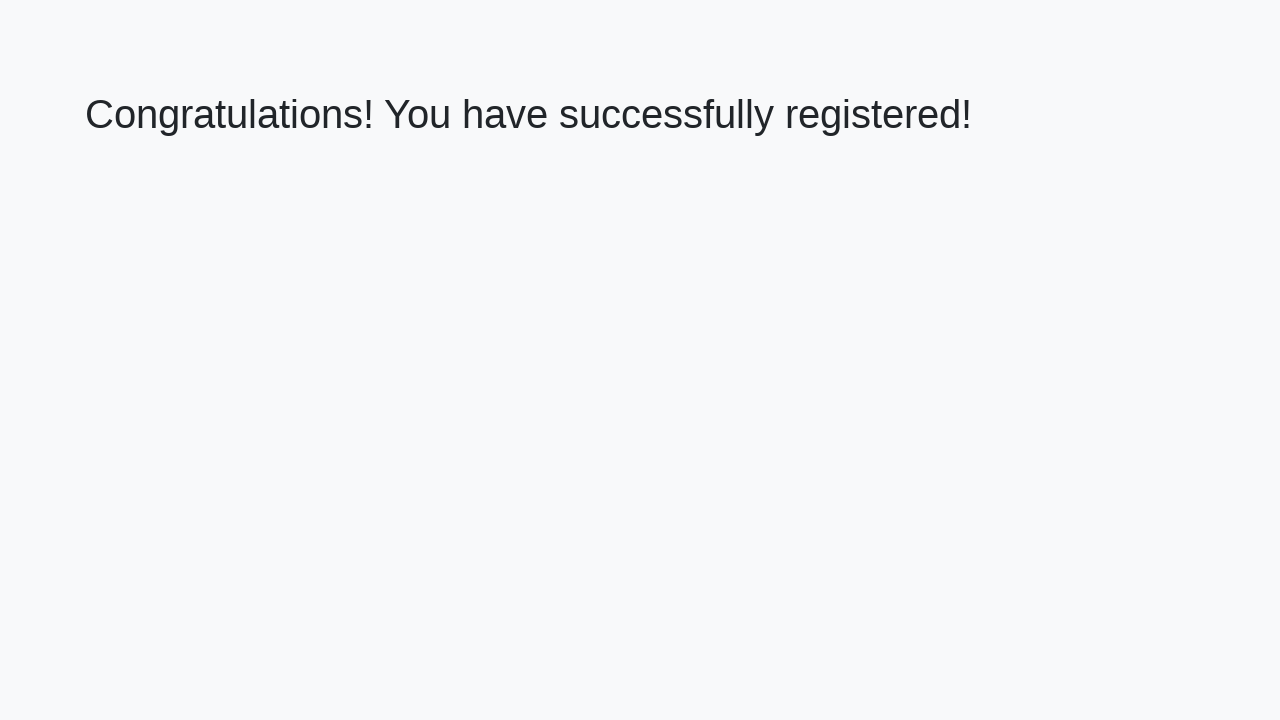

Verified successful registration message
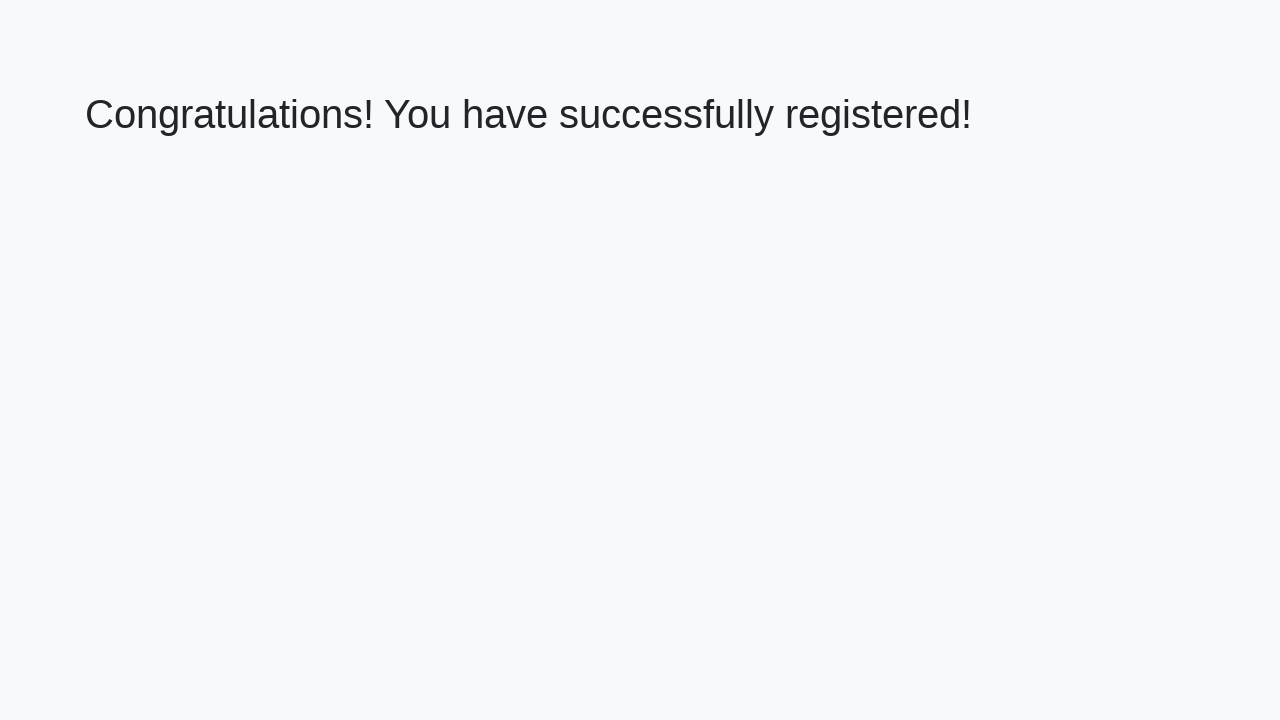

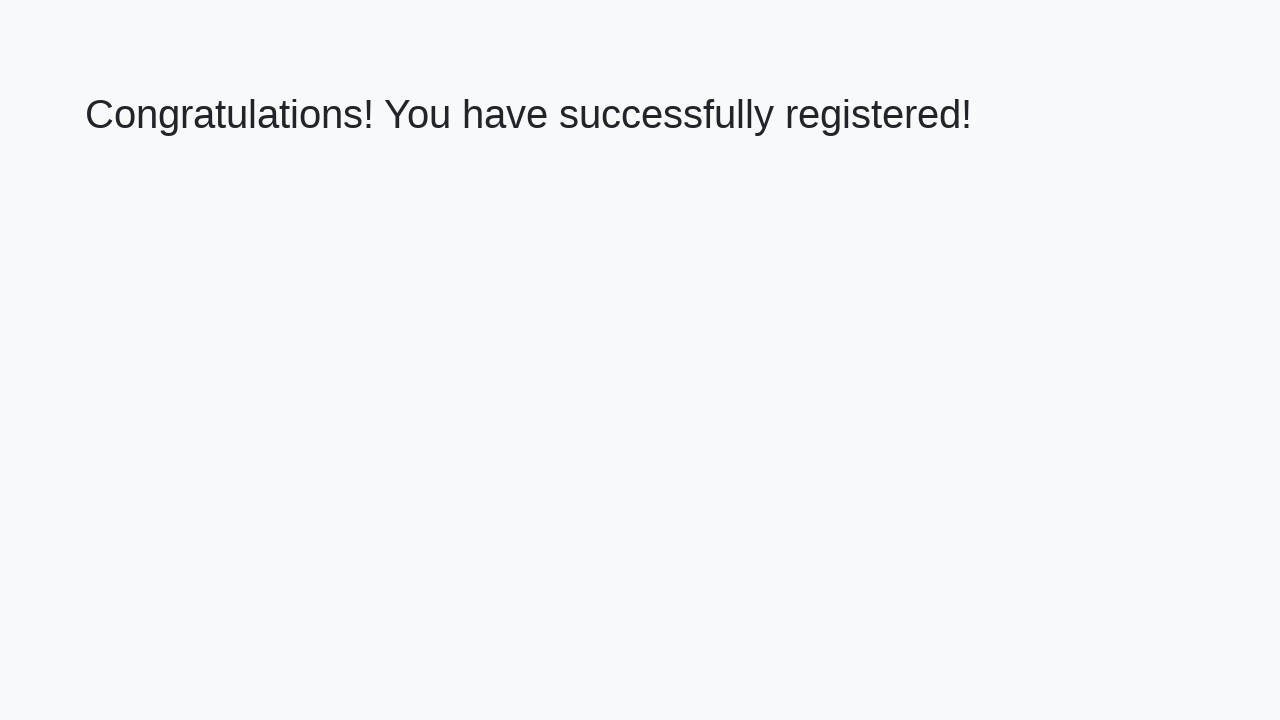